Tests multi-select dropdown functionality by typing partial text and confirming selections with Tab and Enter keys

Starting URL: https://demoqa.com/select-menu

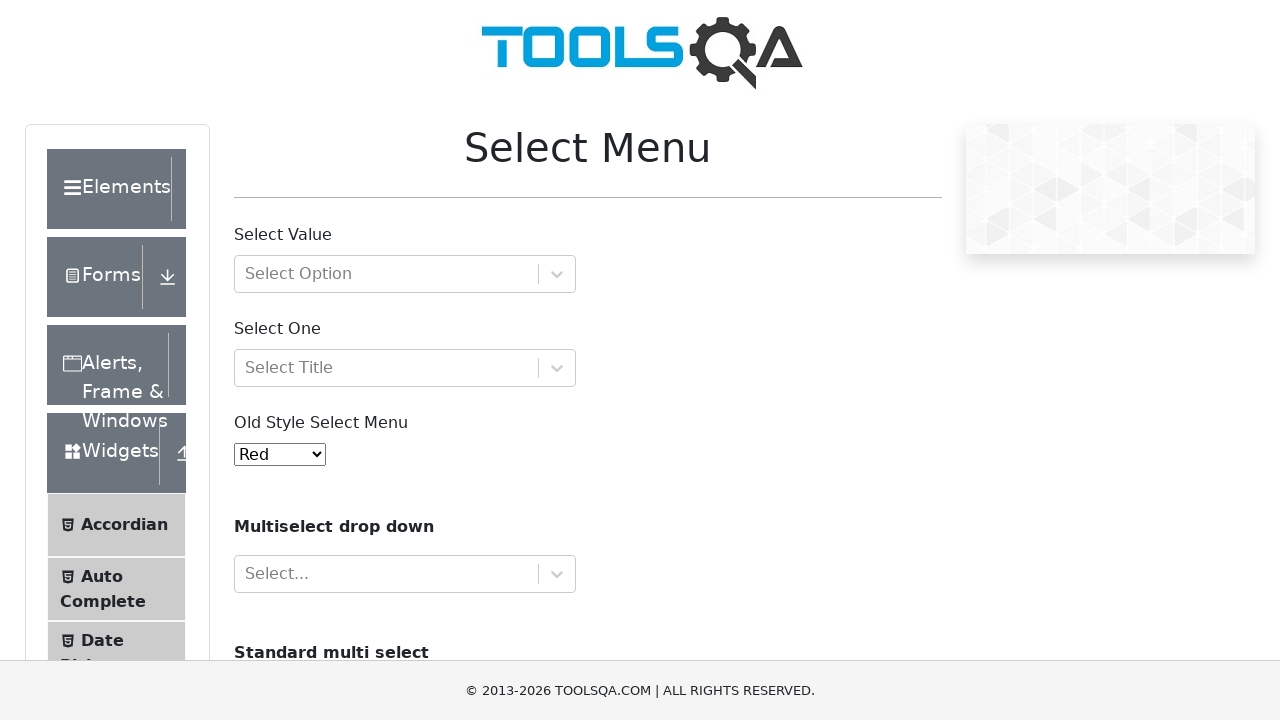

Typed 'Gre' in multi-select dropdown input field on input#react-select-4-input
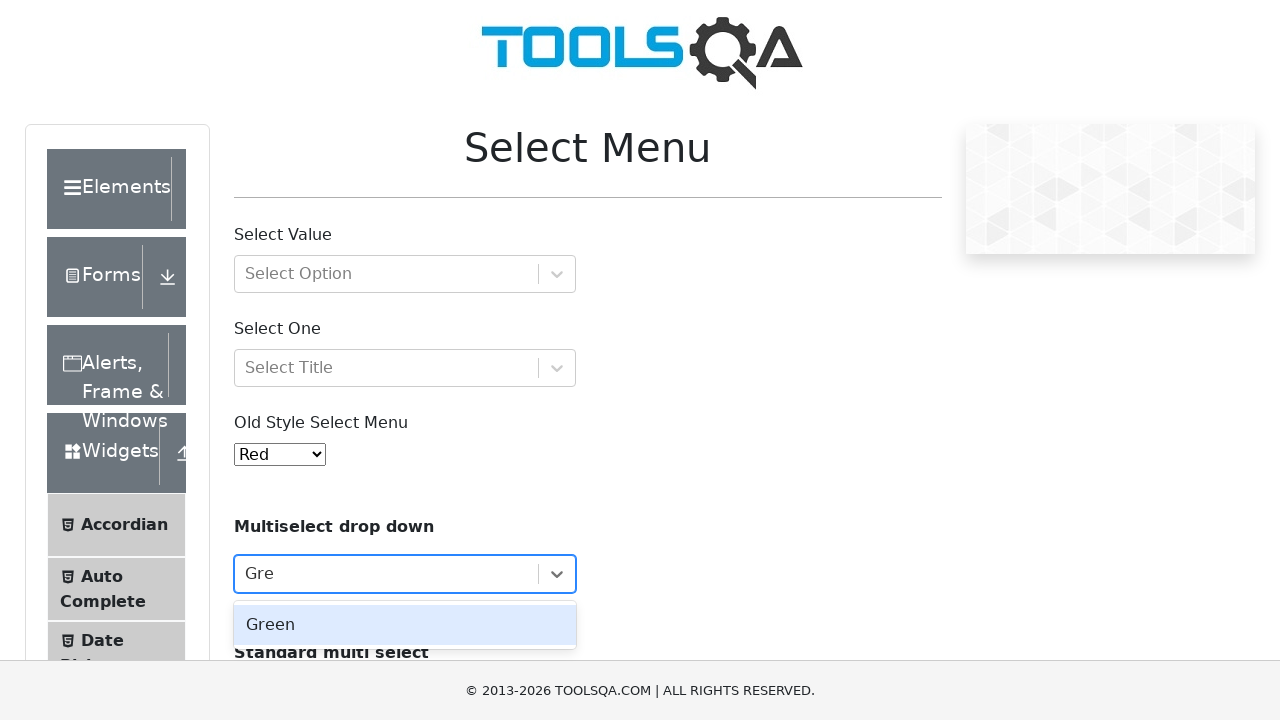

Pressed Tab key to confirm 'Gre' selection on input#react-select-4-input
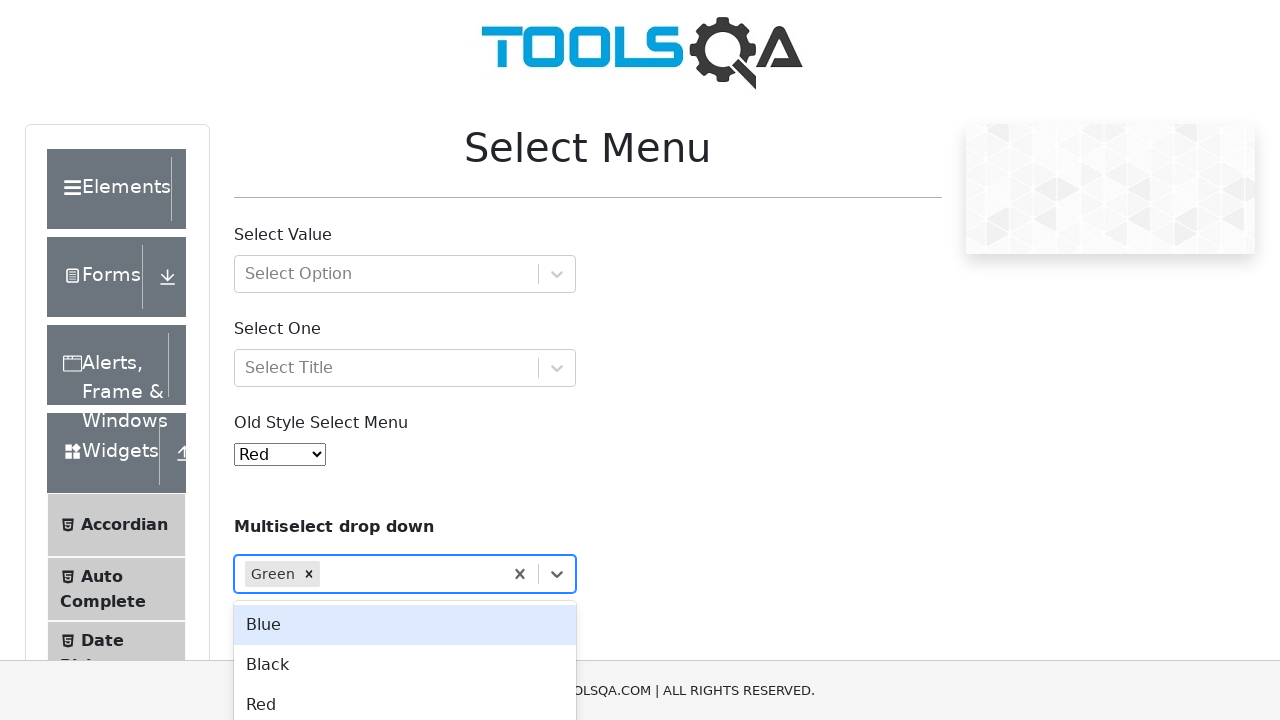

Typed 'Bla' in multi-select dropdown input field on input#react-select-4-input
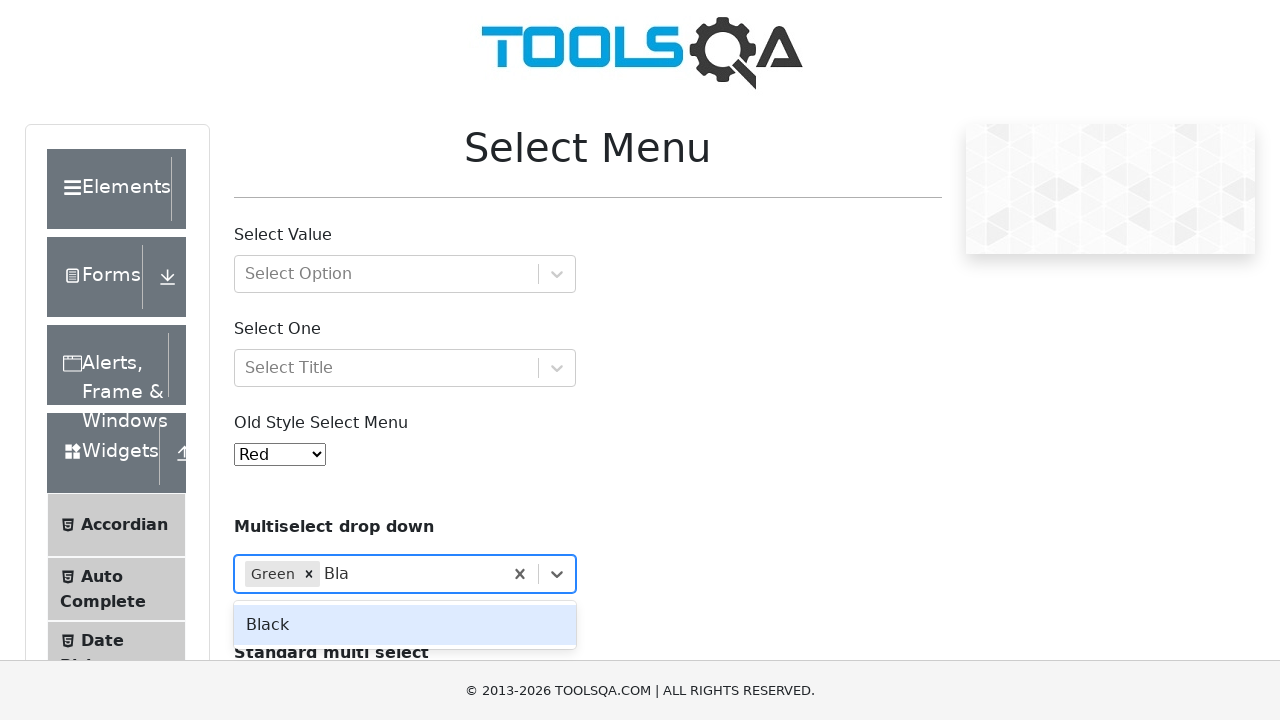

Pressed Enter key to confirm 'Bla' selection on input#react-select-4-input
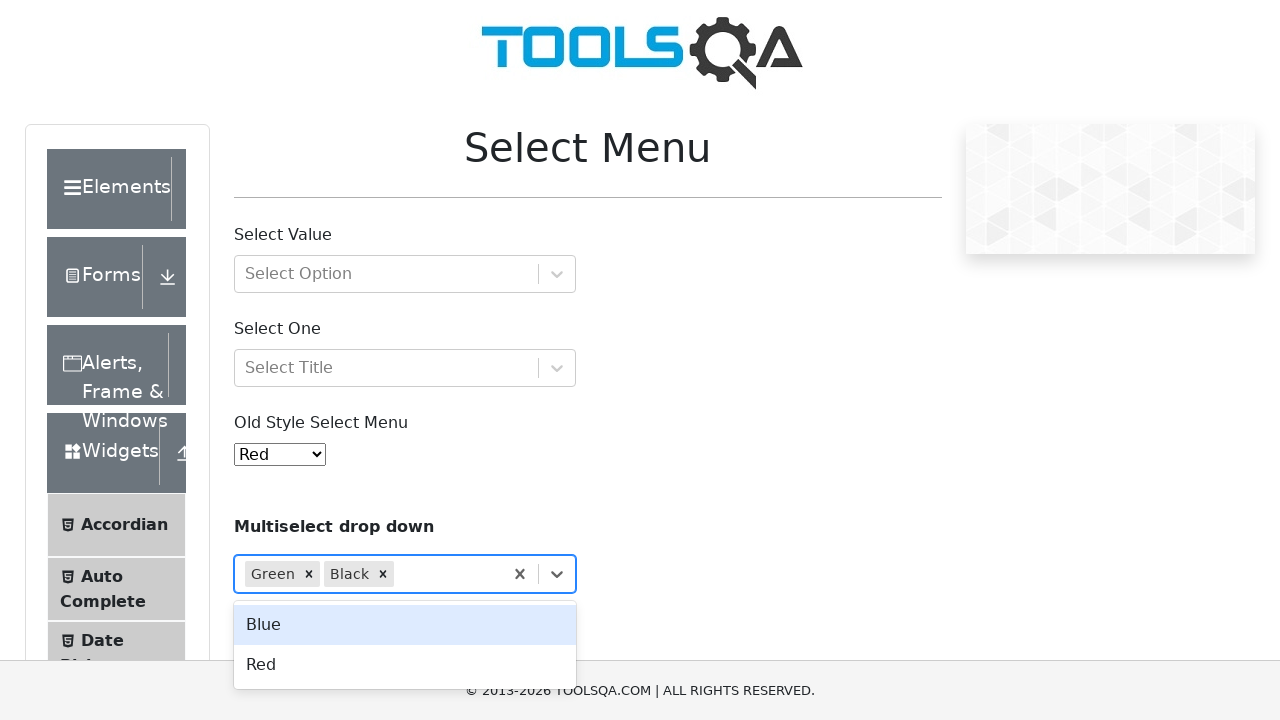

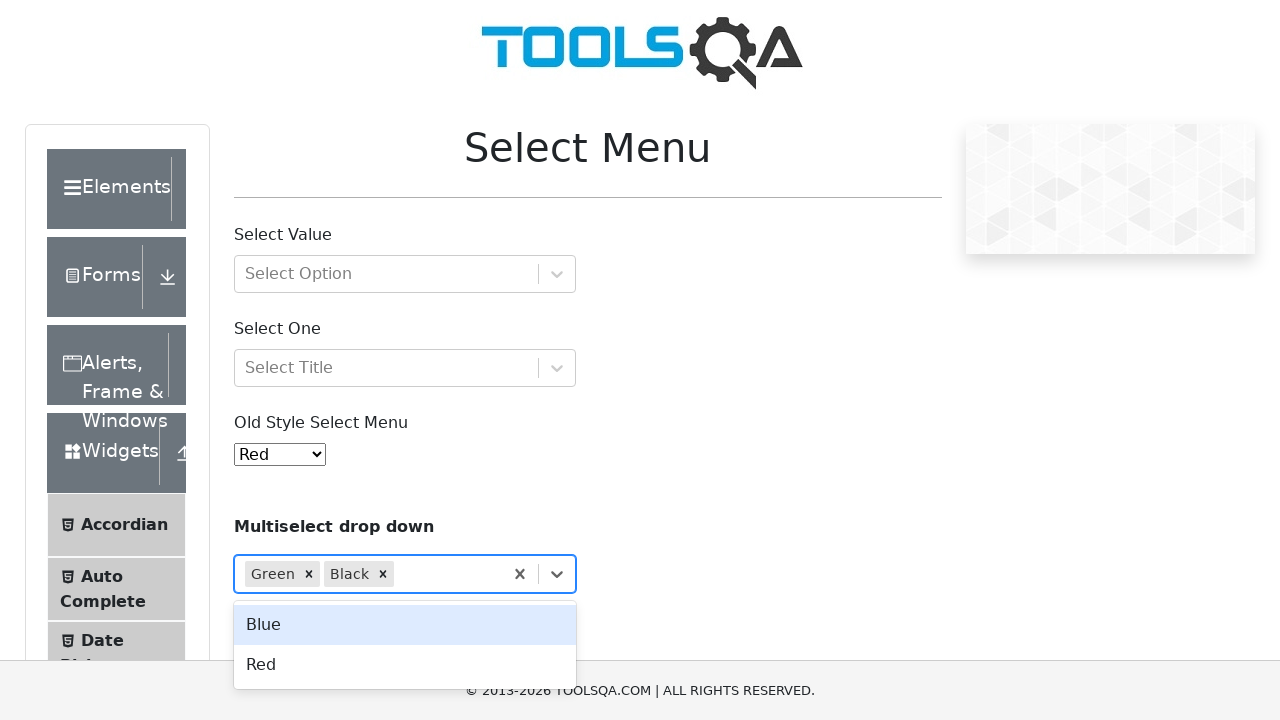